Tests checkbox interaction on SpiceJet website by checking if a "friends and family" checkbox is selected, clicking it if unchecked, and counting total checkboxes on the page.

Starting URL: https://www.spicejet.com/

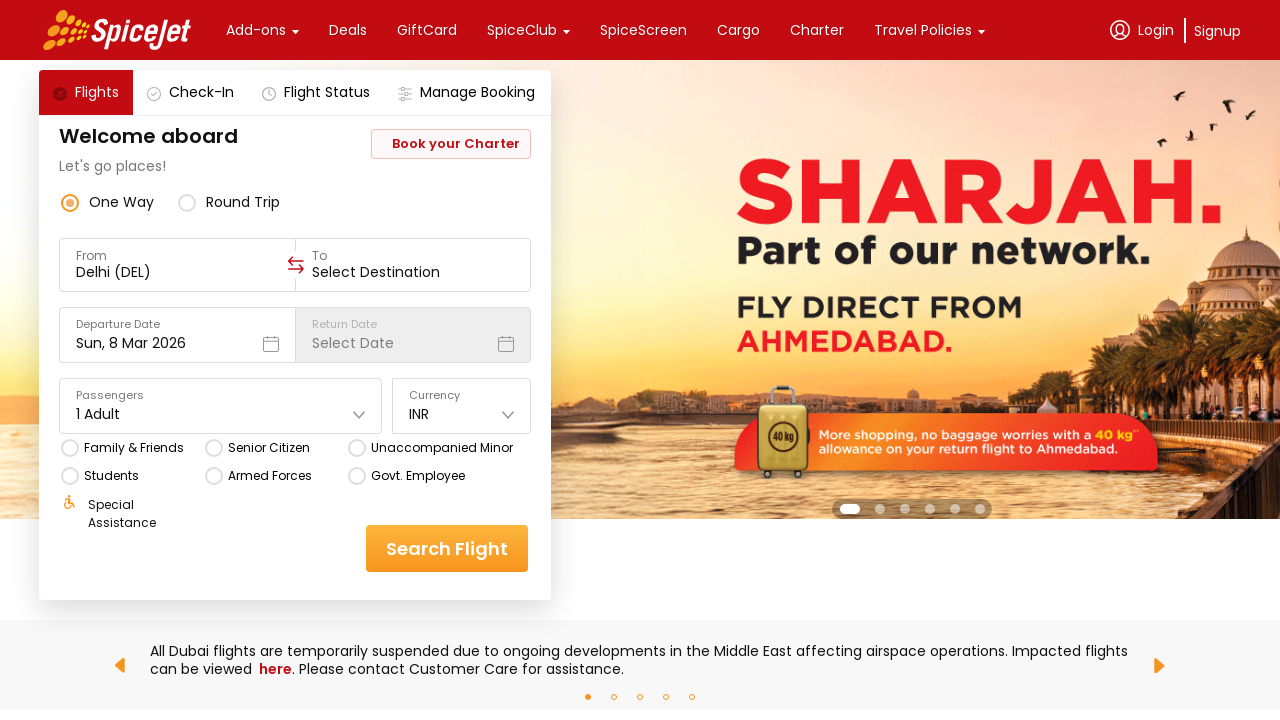

Retrieved page title from SpiceJet website
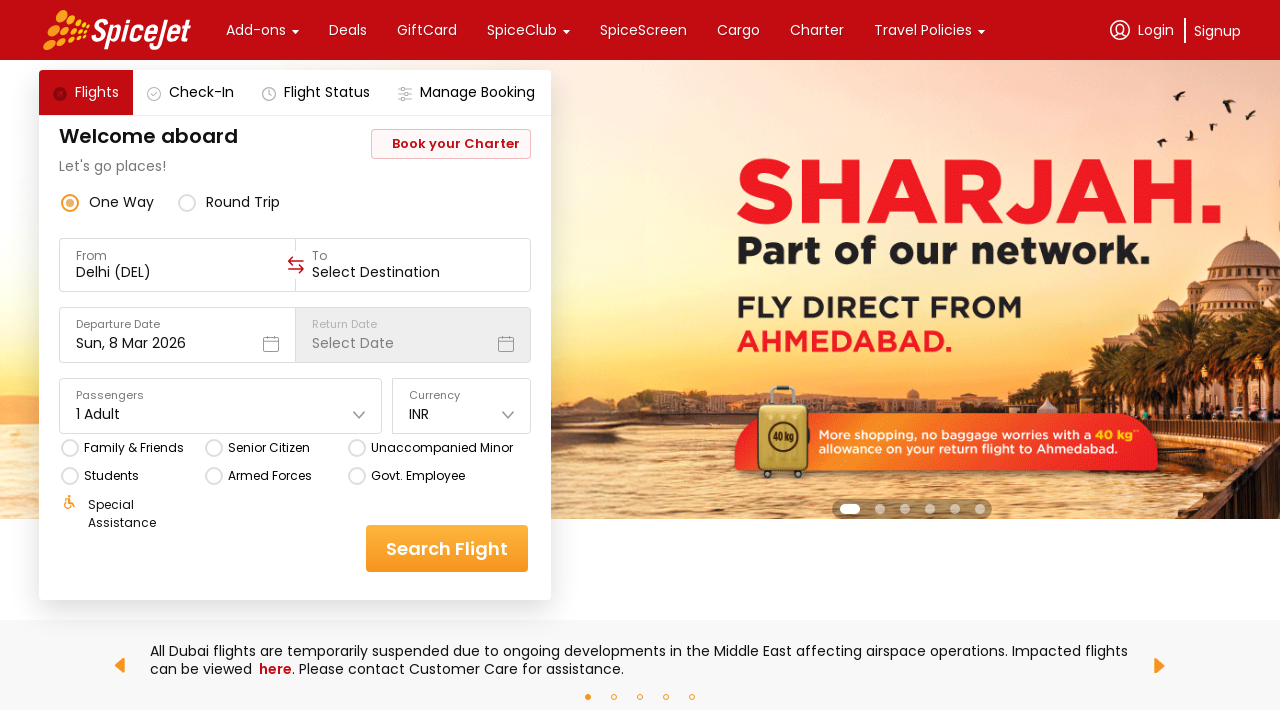

Waited 2000ms for page to load and checkbox to be visible
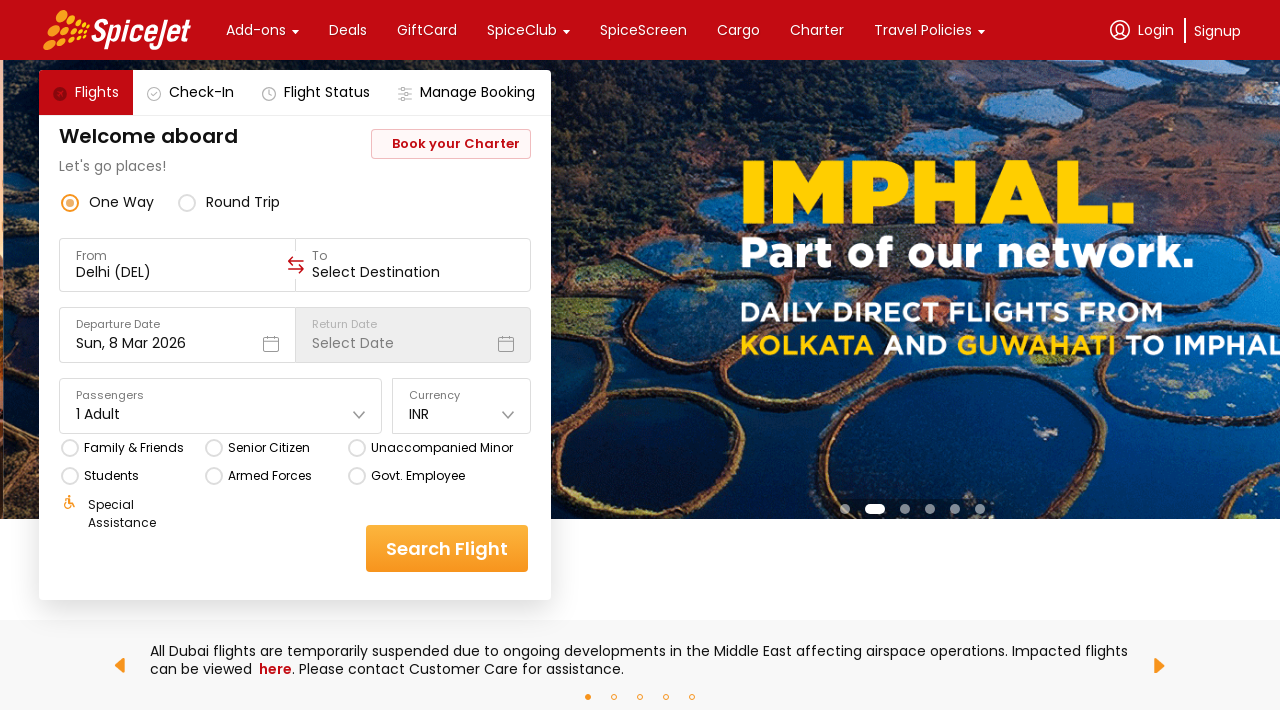

Checkbox element not found - website structure may have changed
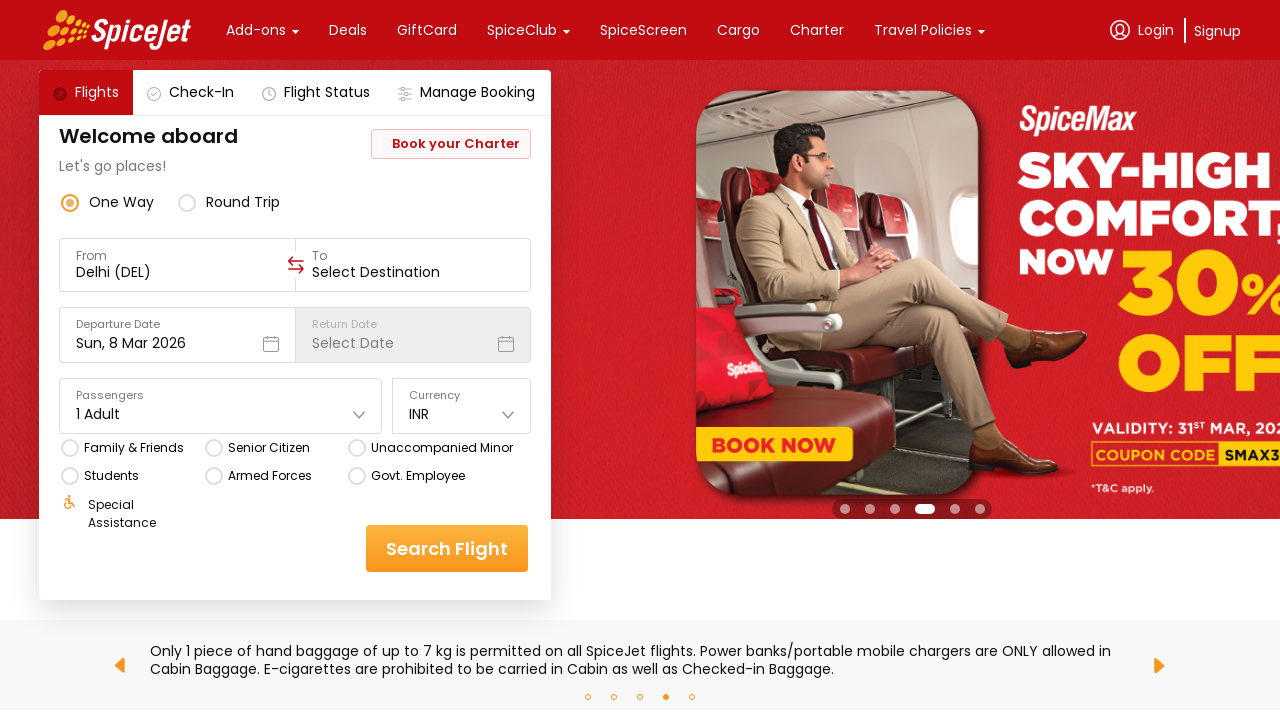

Located all checkbox elements on the page
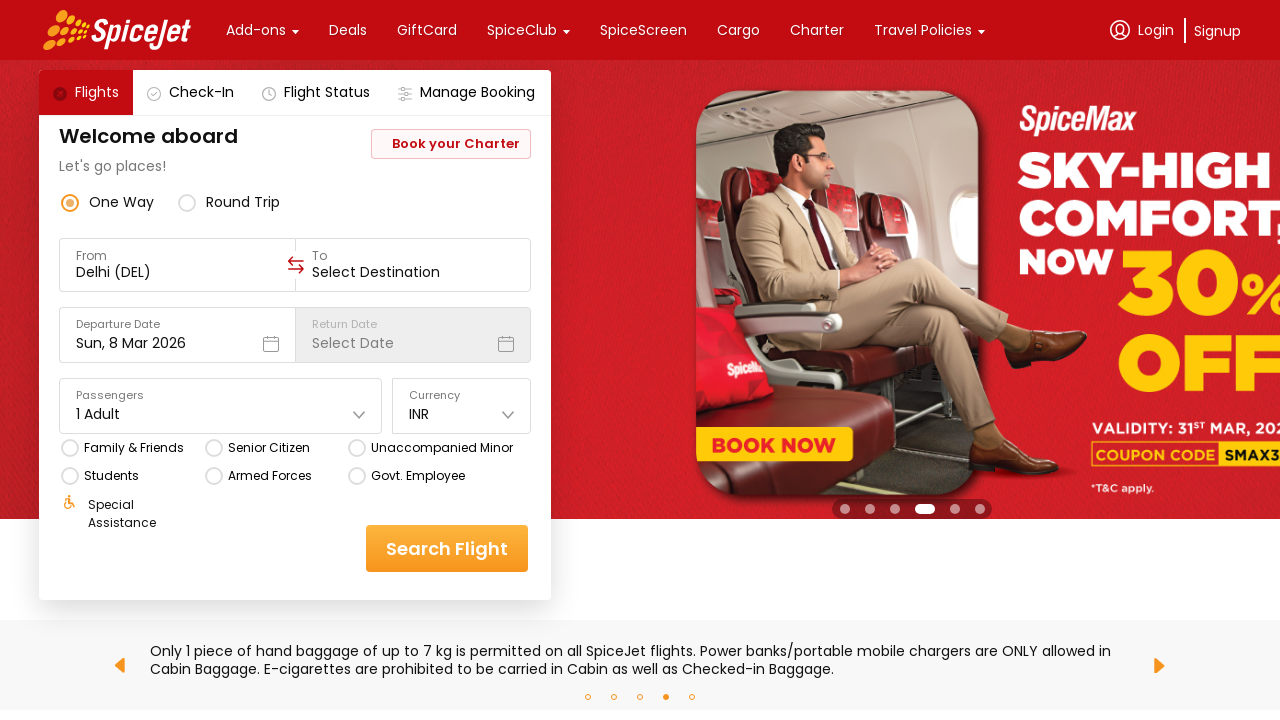

Counted total of 0 checkboxes on the page
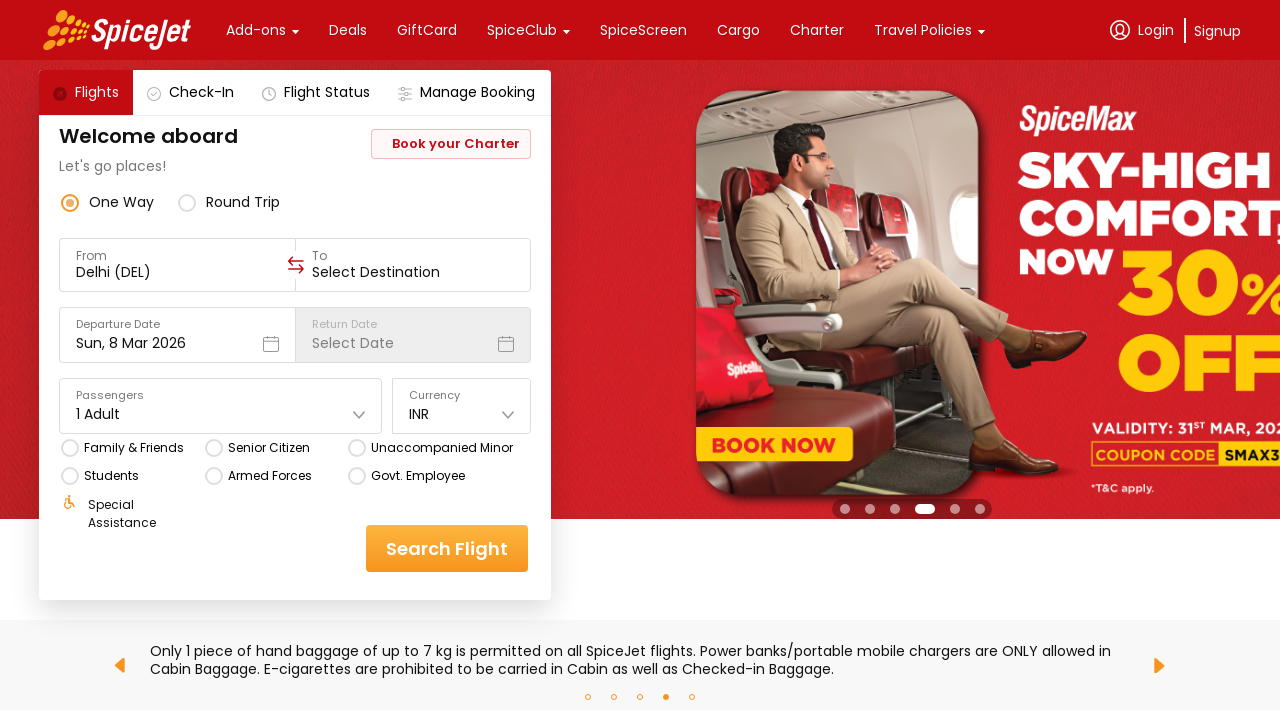

Waited 1000ms before finishing test
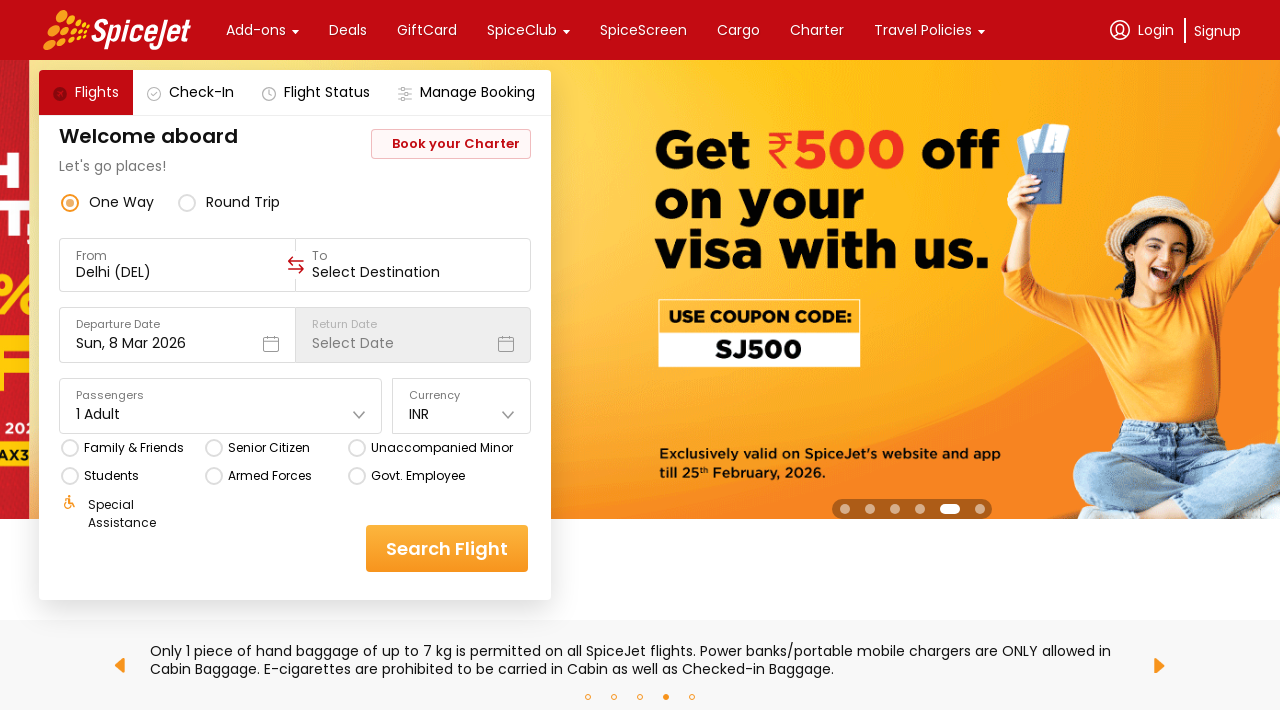

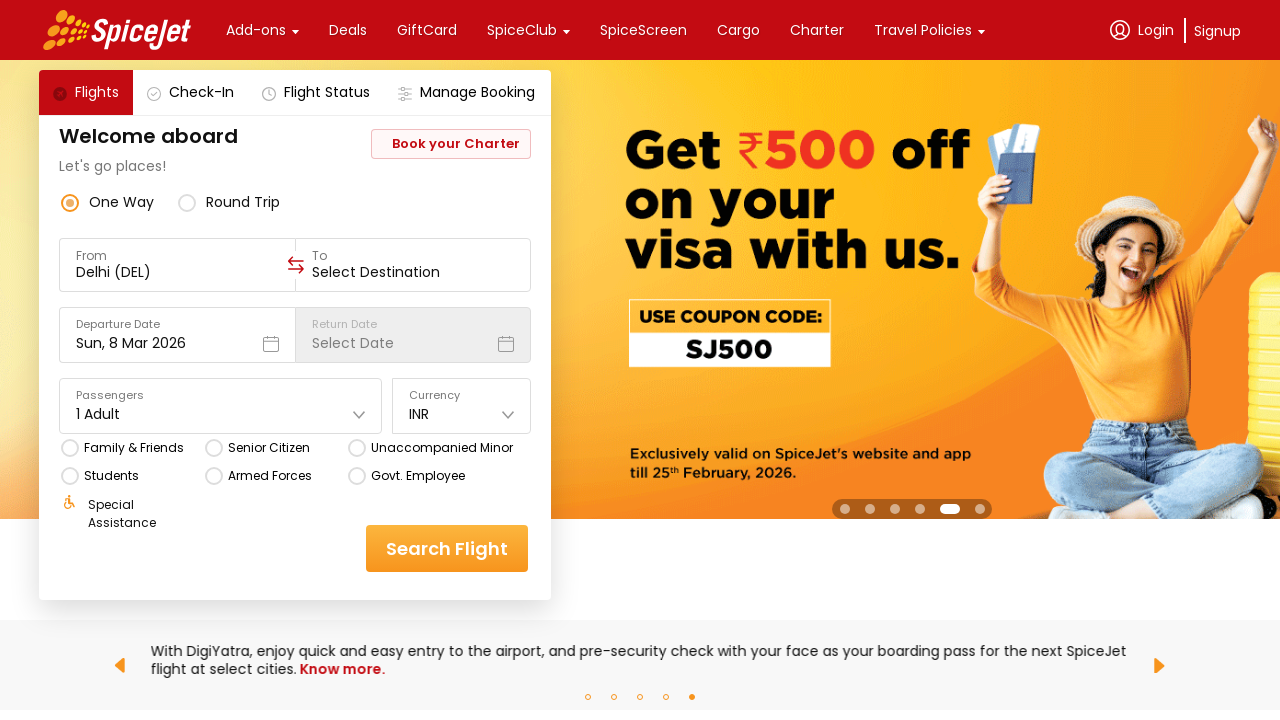